Clicks the link button on the buttons test page

Starting URL: https://formy-project.herokuapp.com/buttons

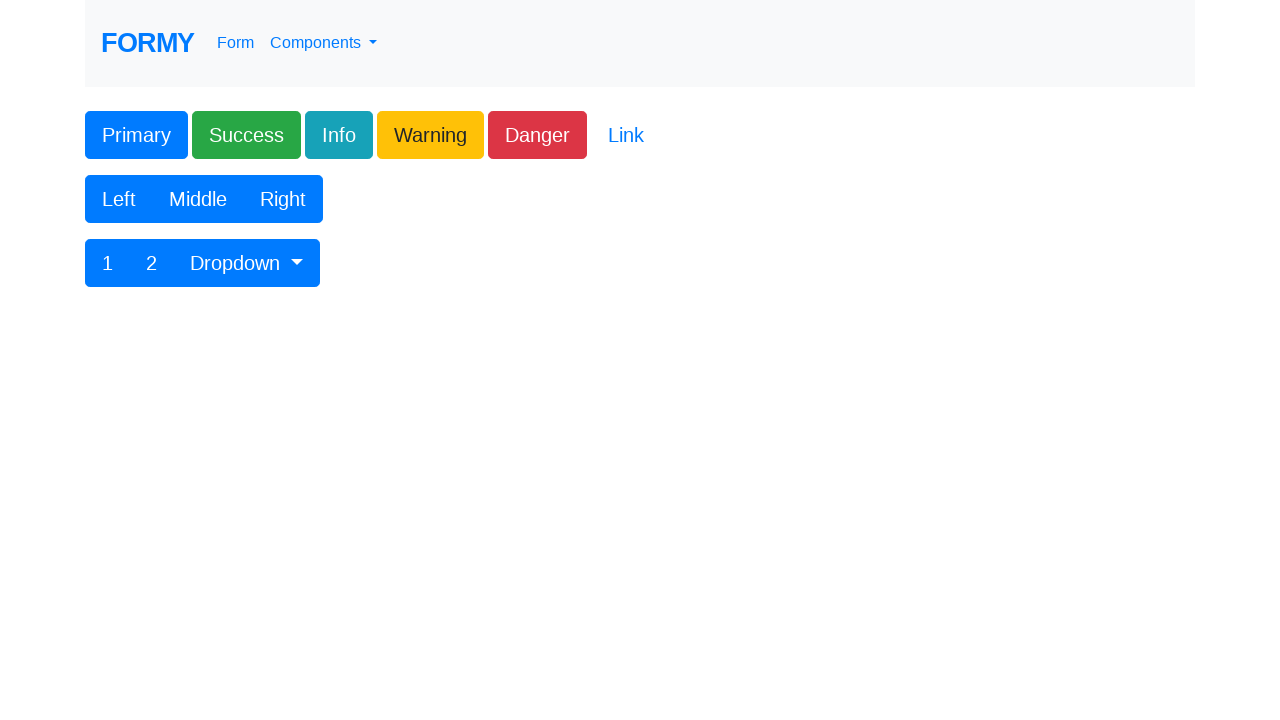

Navigated to buttons test page
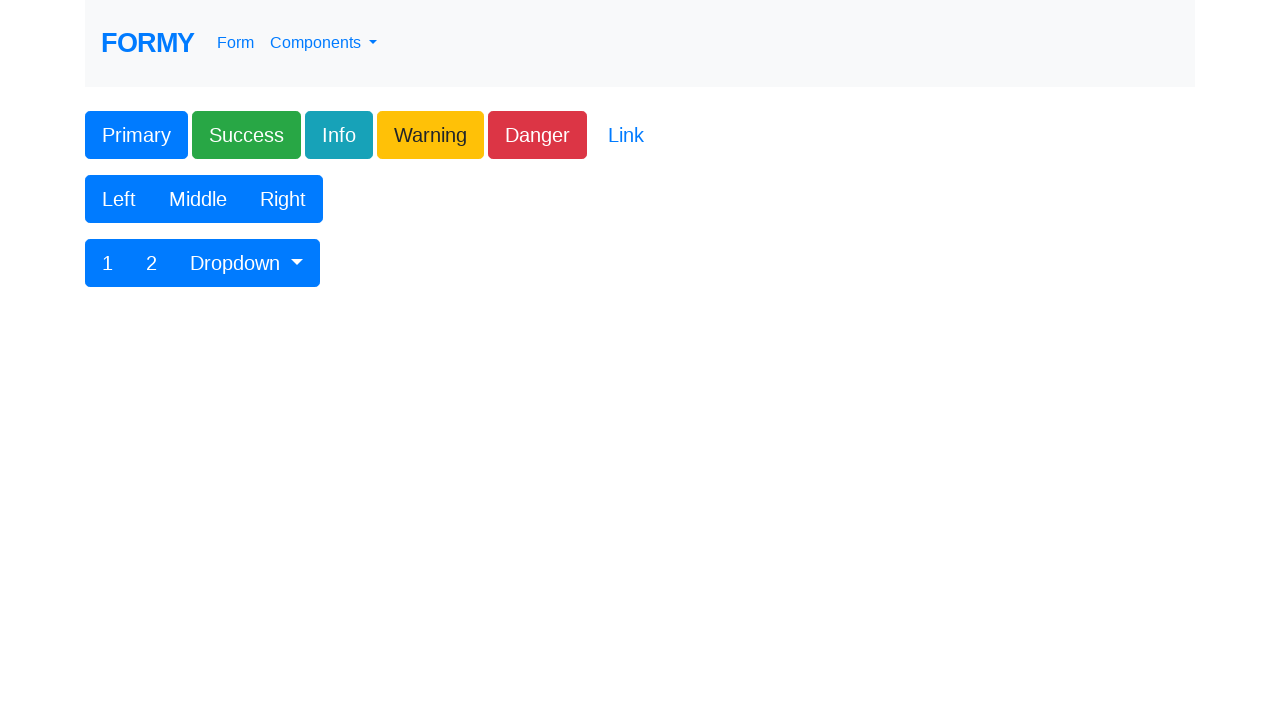

Clicked the link button on the buttons test page at (626, 135) on xpath=//form//button[@class='btn btn-lg btn-link']
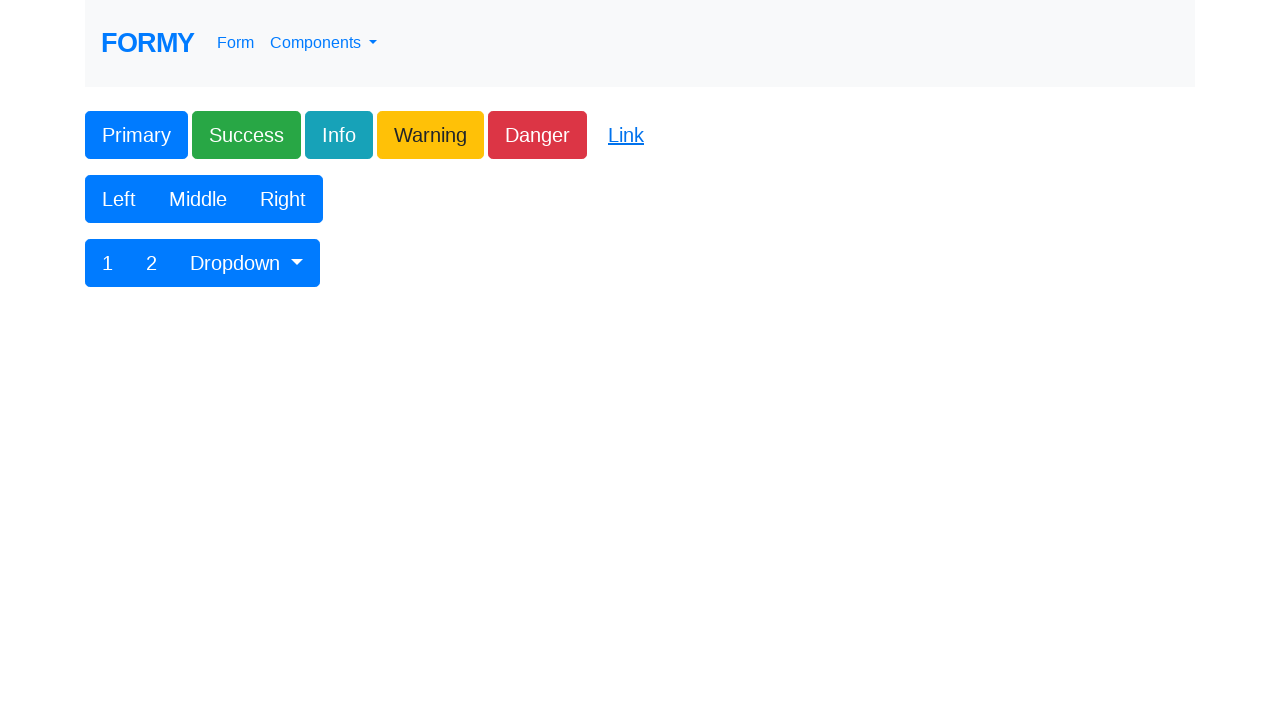

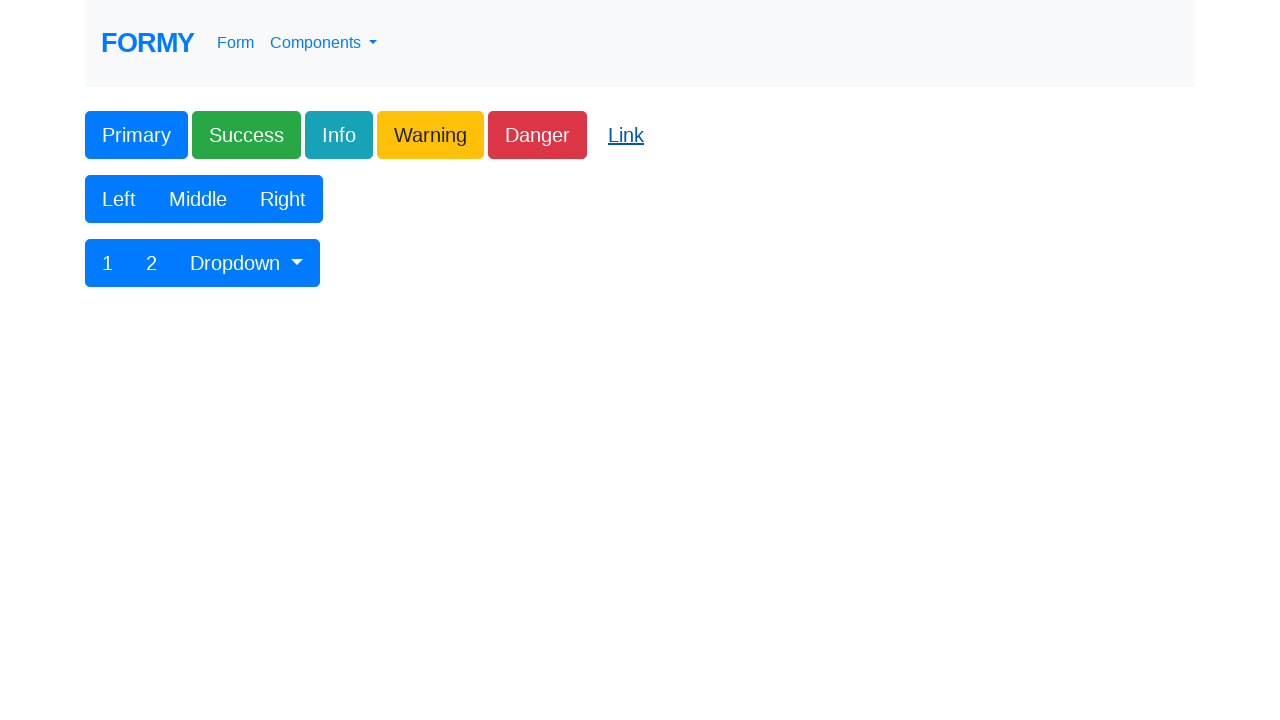